Tests moving mouse to an element with an offset and verifies the position

Starting URL: https://www.selenium.dev/selenium/web/mouse_interaction.html

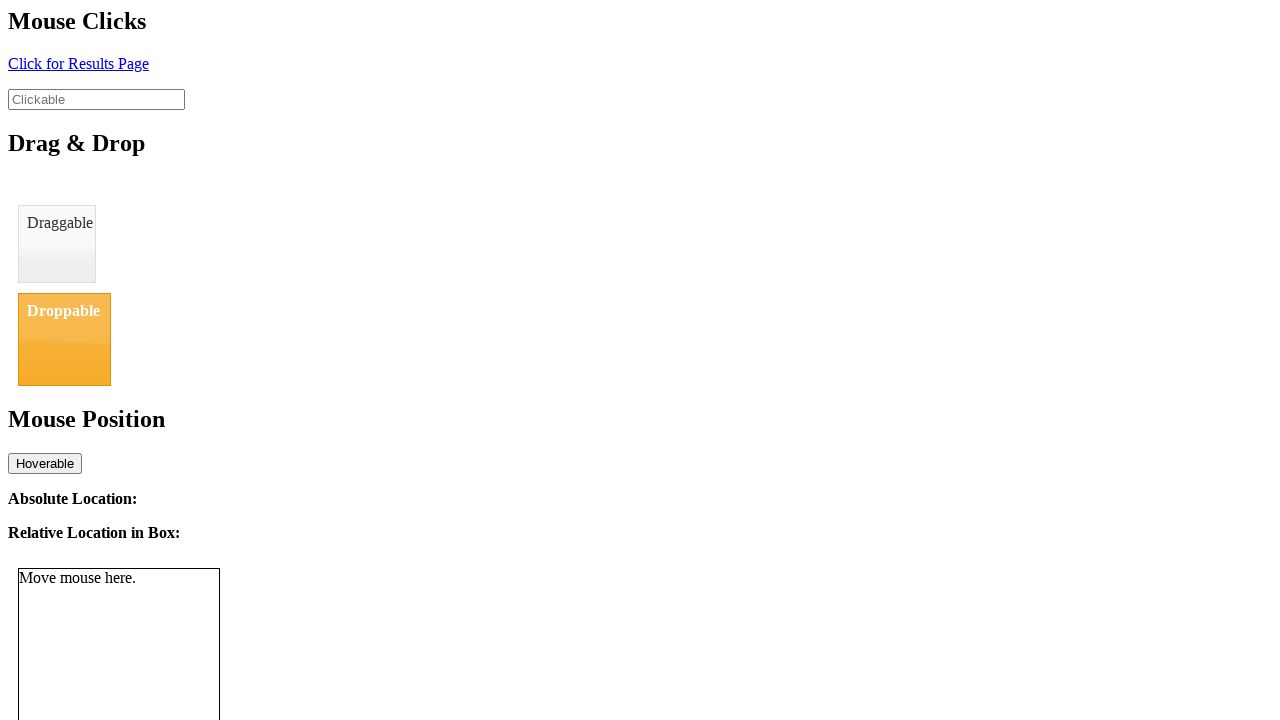

Located mouse tracker element and retrieved its bounding box
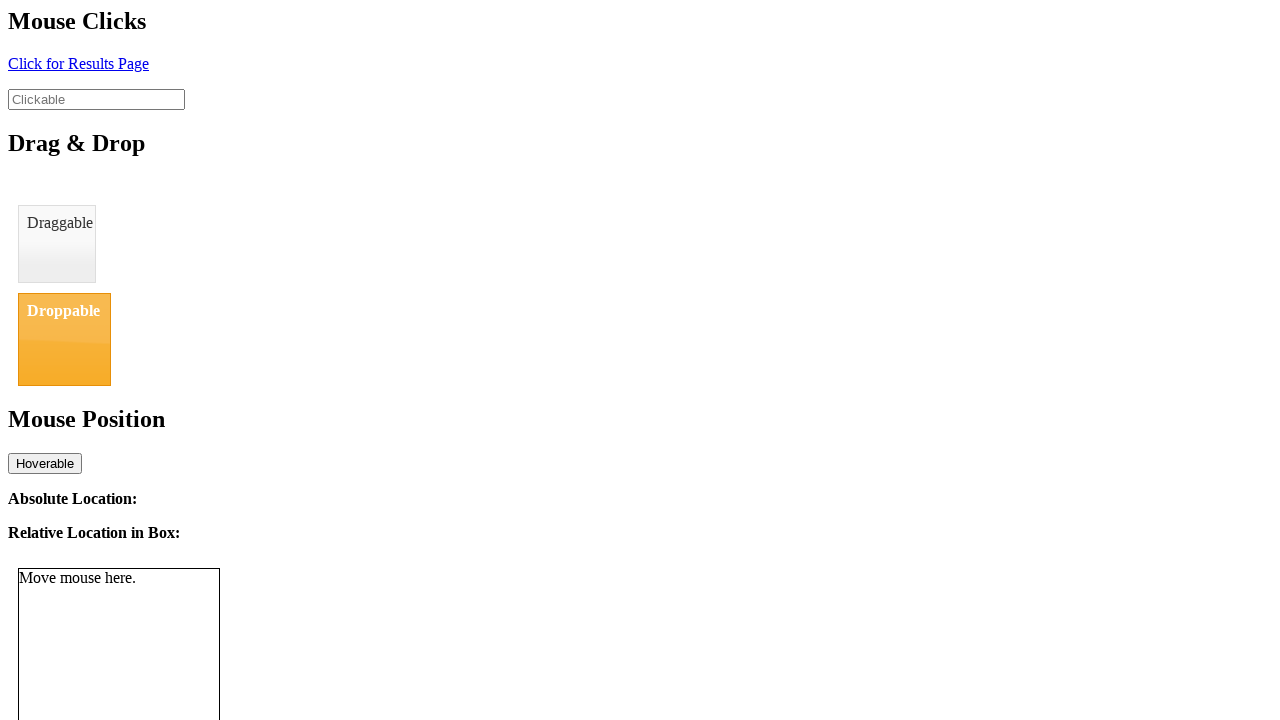

Moved mouse to element center with horizontal offset of 8 pixels at (127, 669)
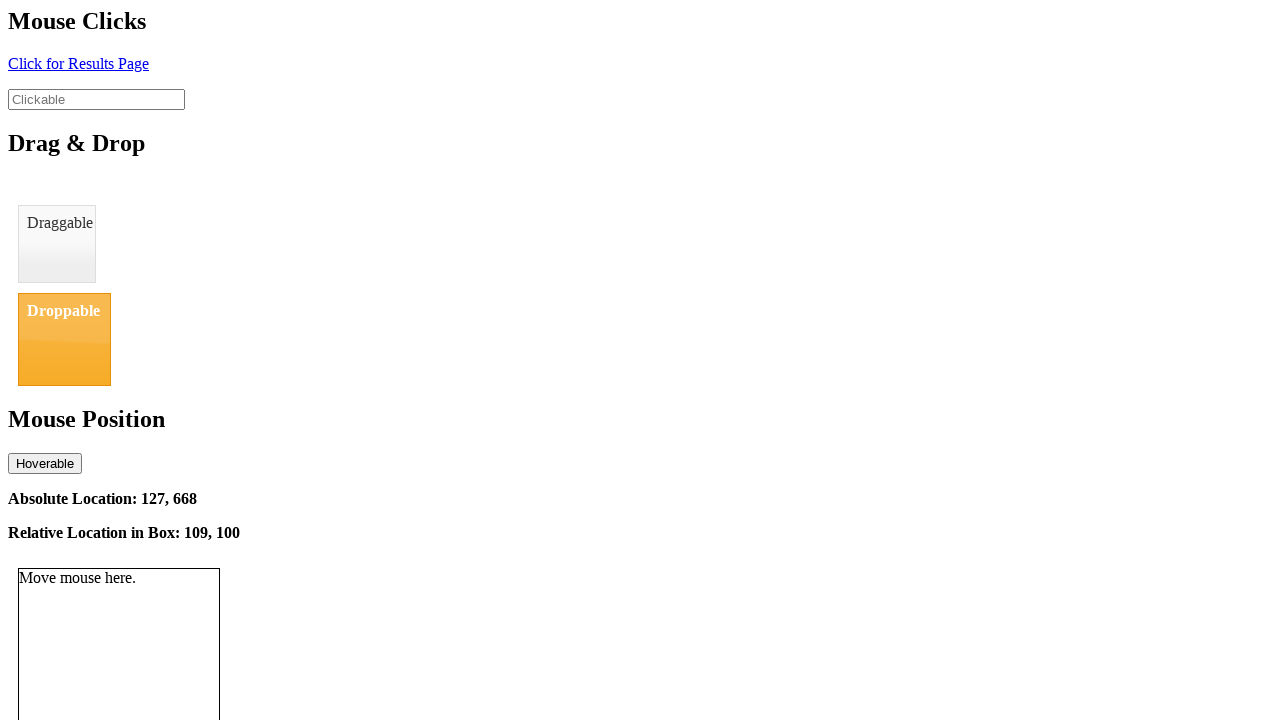

Verified that relative location tracker element is displayed
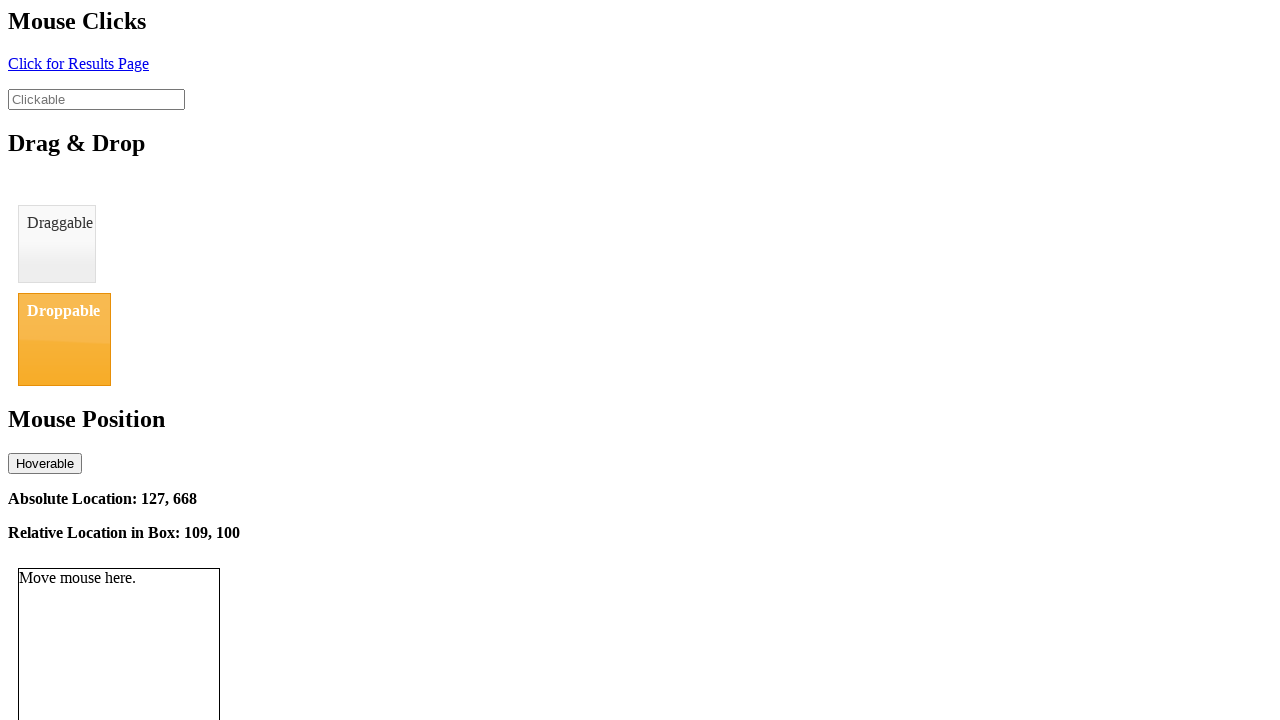

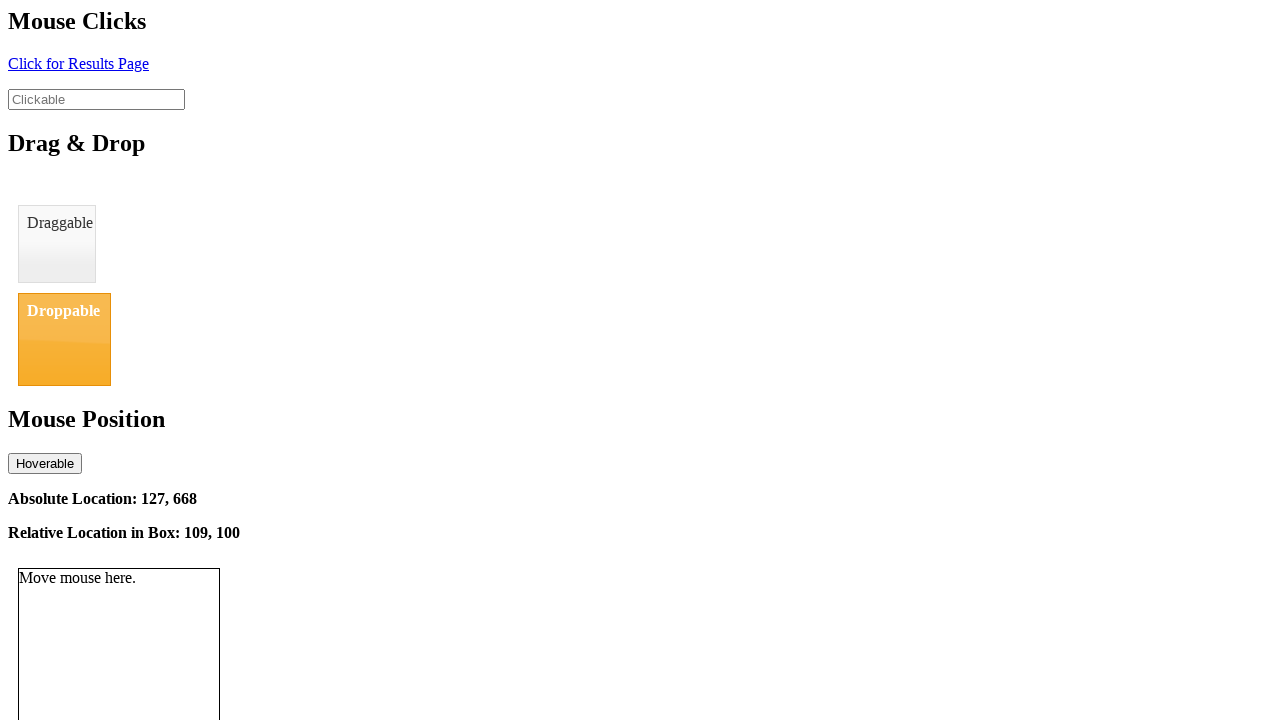